Tests a text box form by filling in the username and email fields on the DemoQA practice page

Starting URL: https://demoqa.com/text-box

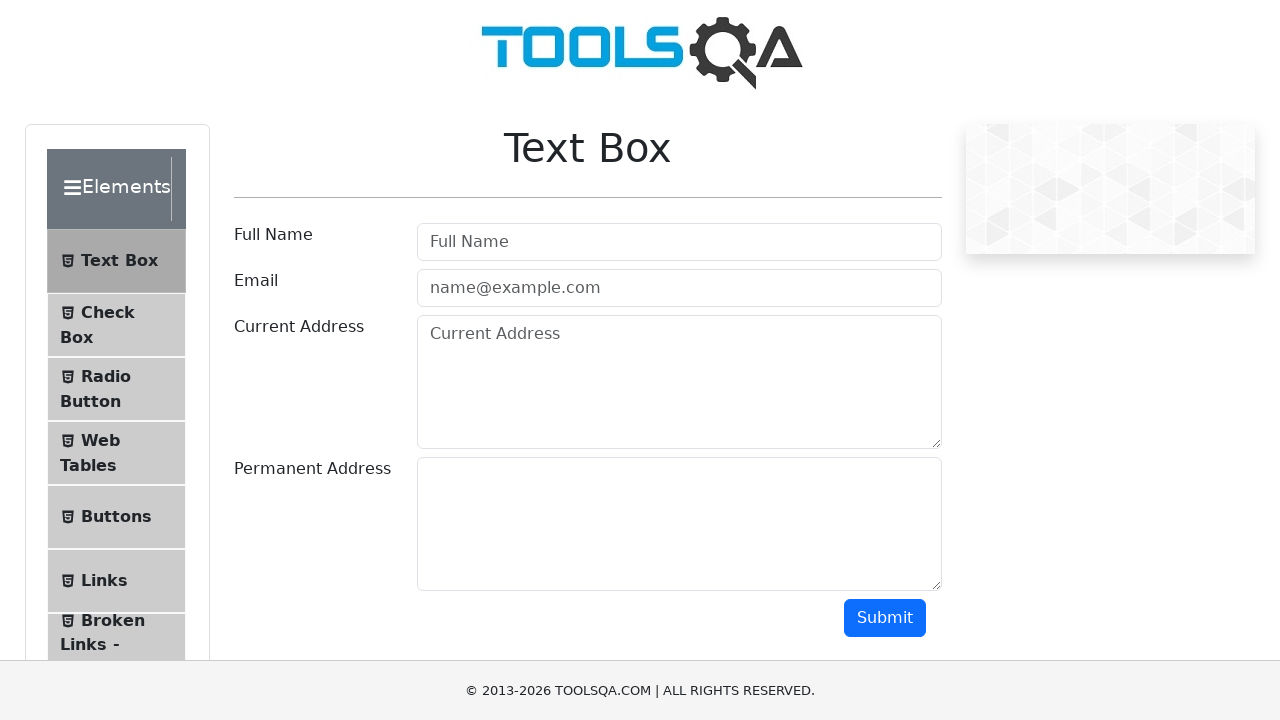

Filled username field with 'Walter' on #userName
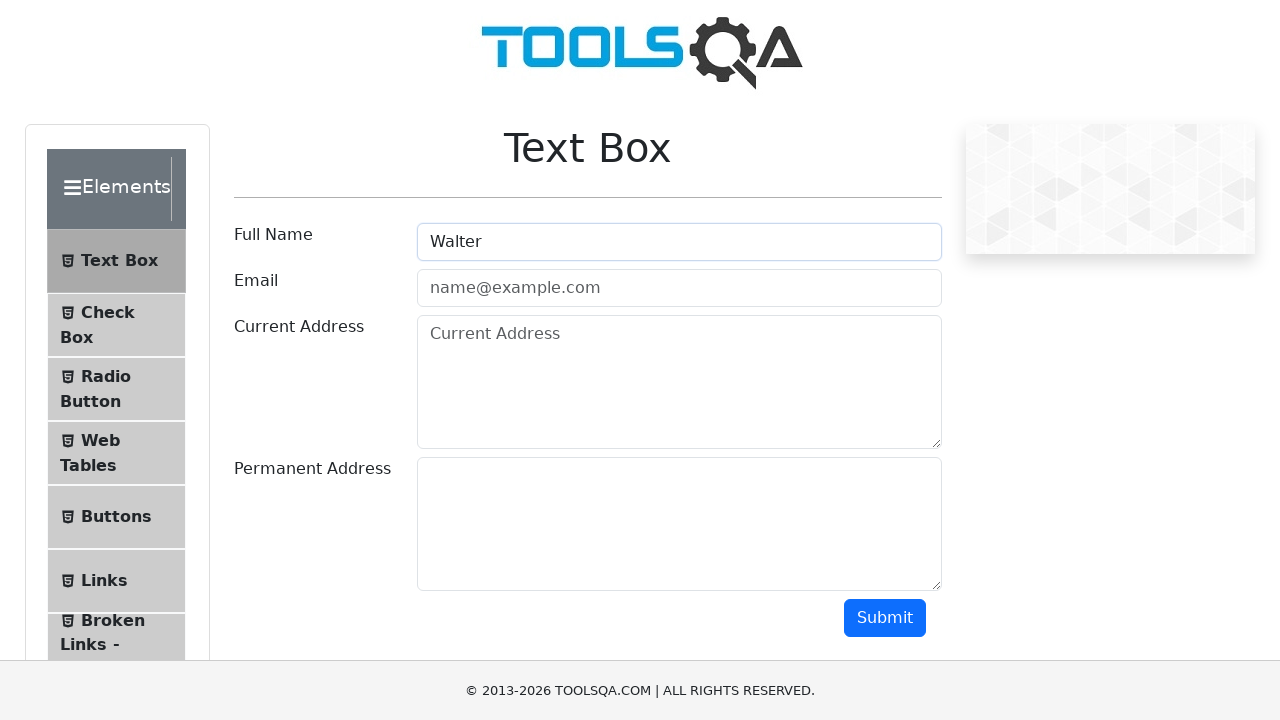

Filled email field with 'prueba@selenium.com' on #userEmail
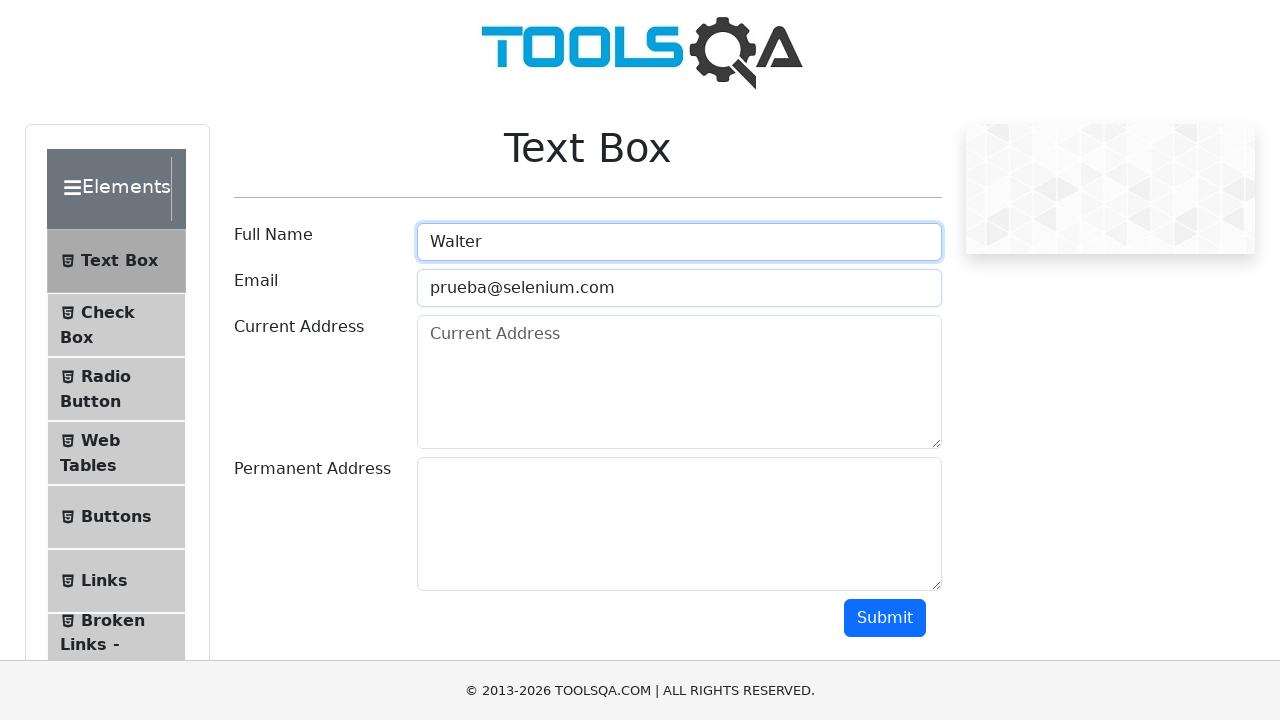

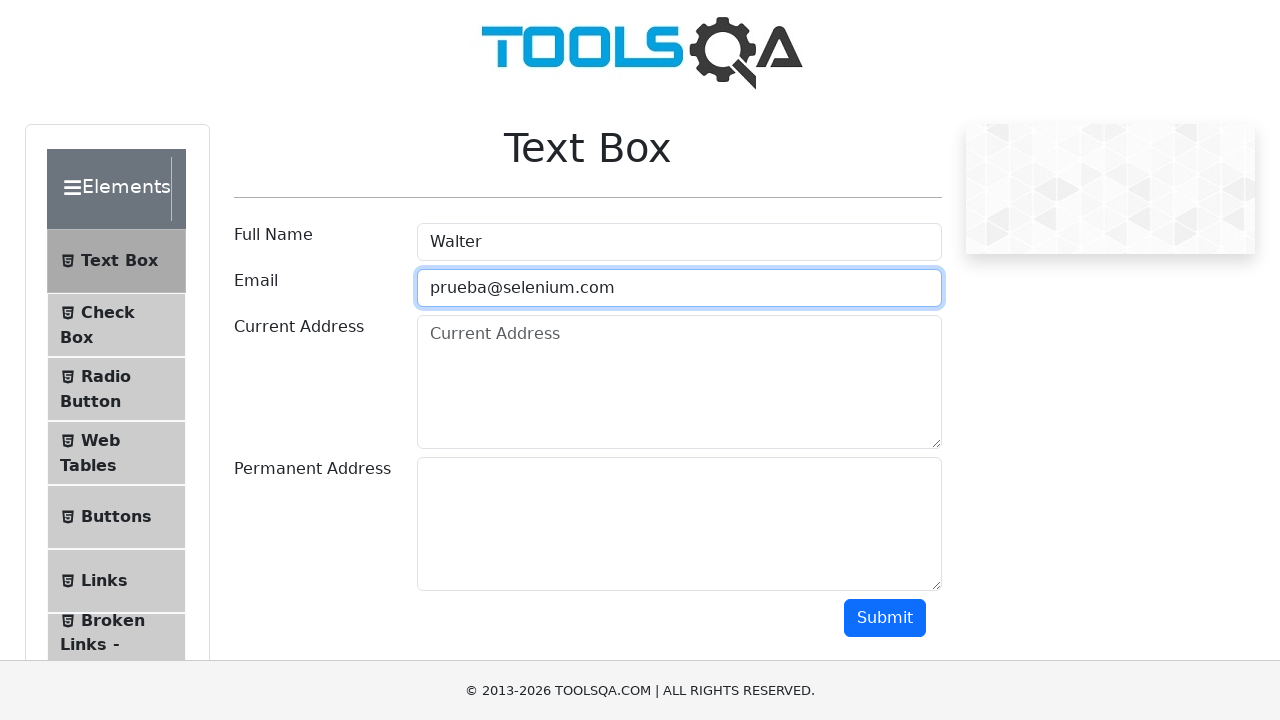